Navigates to httpbin.org/get endpoint which displays HTTP request information, verifying the page loads successfully.

Starting URL: http://httpbin.org/get

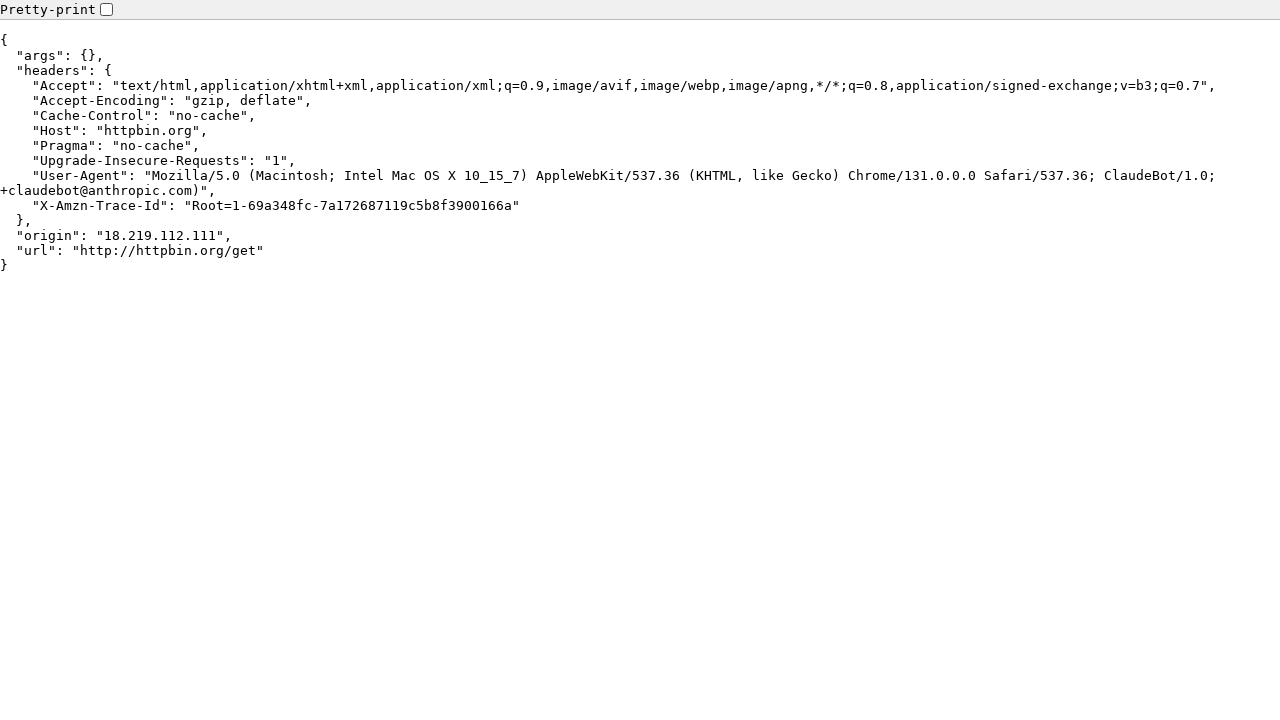

Navigated to http://httpbin.org/get endpoint
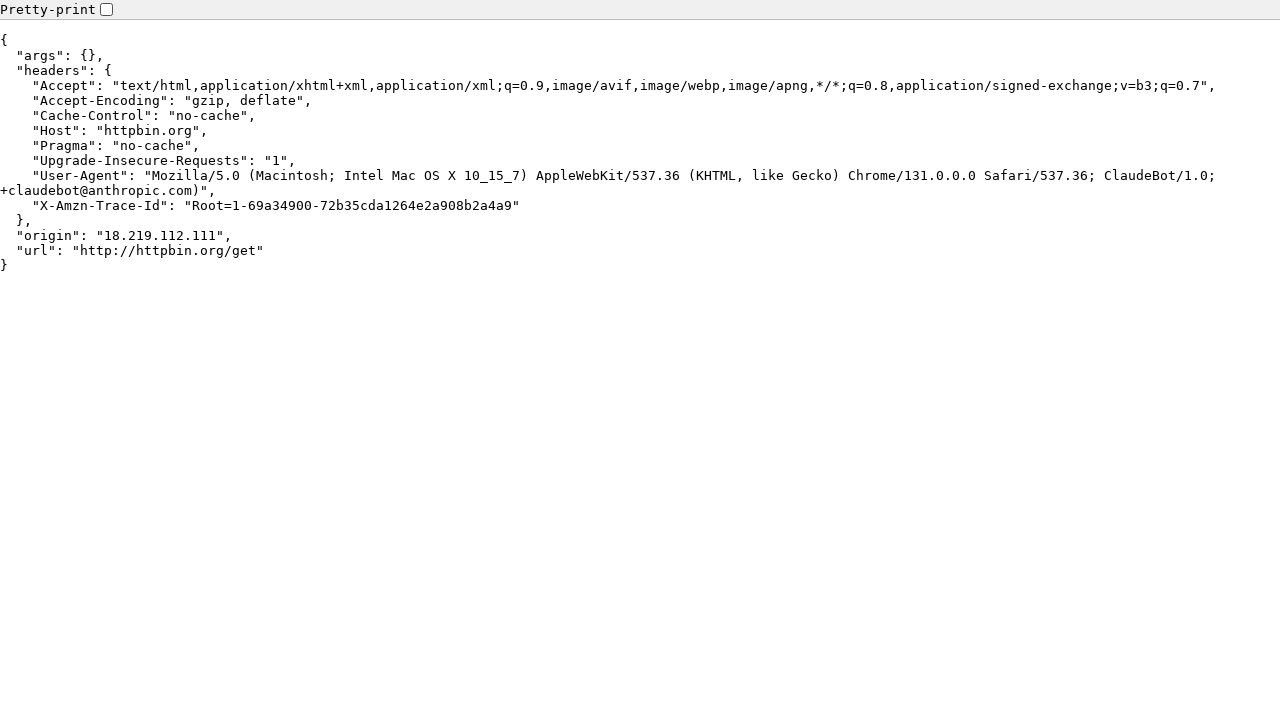

HTTP request information loaded and displayed in pre tag
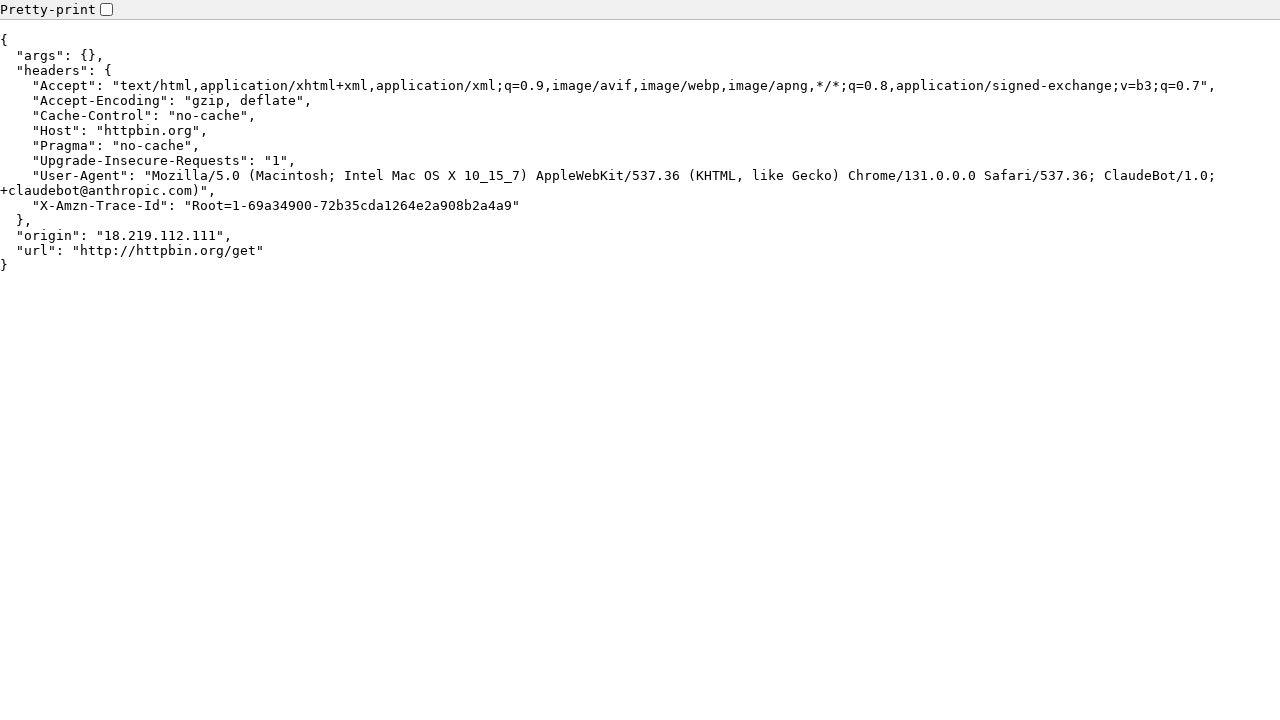

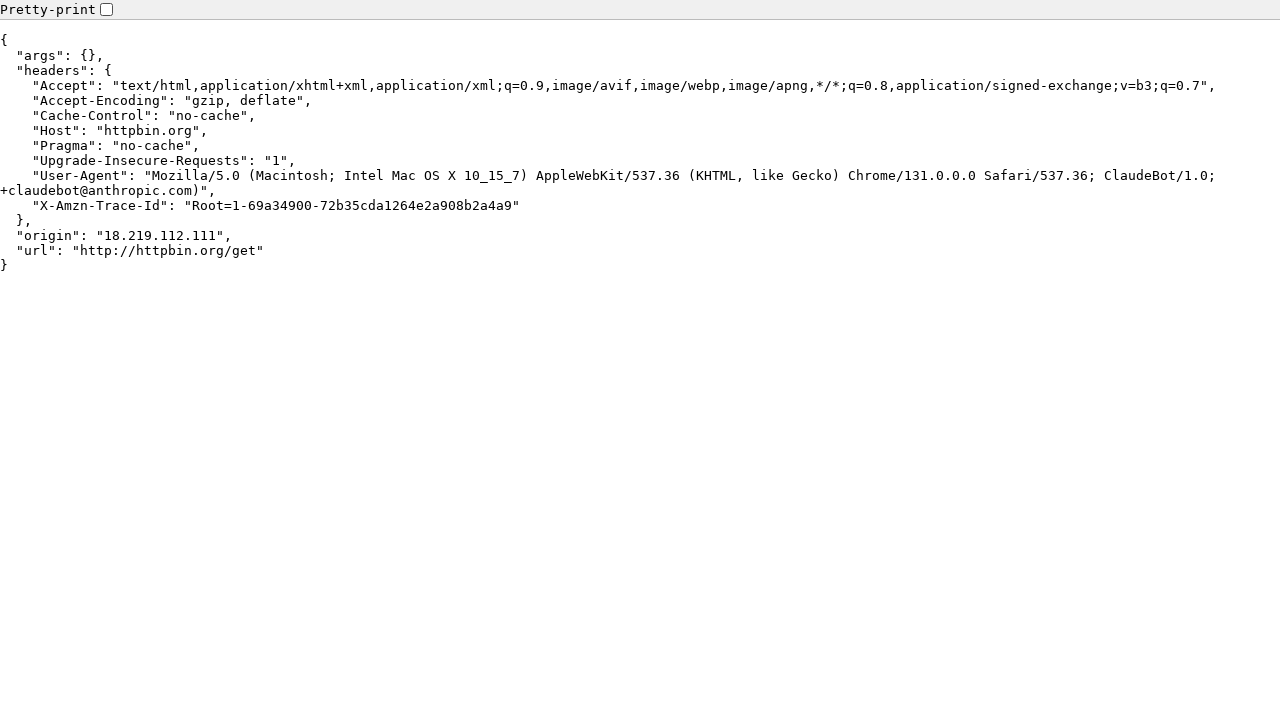